Tests Google Translate by inputting text in different languages and extracting both the translation and transliteration results

Starting URL: https://translate.google.com/?sl=hi&tl=en&text=नमस्ते&op=translate

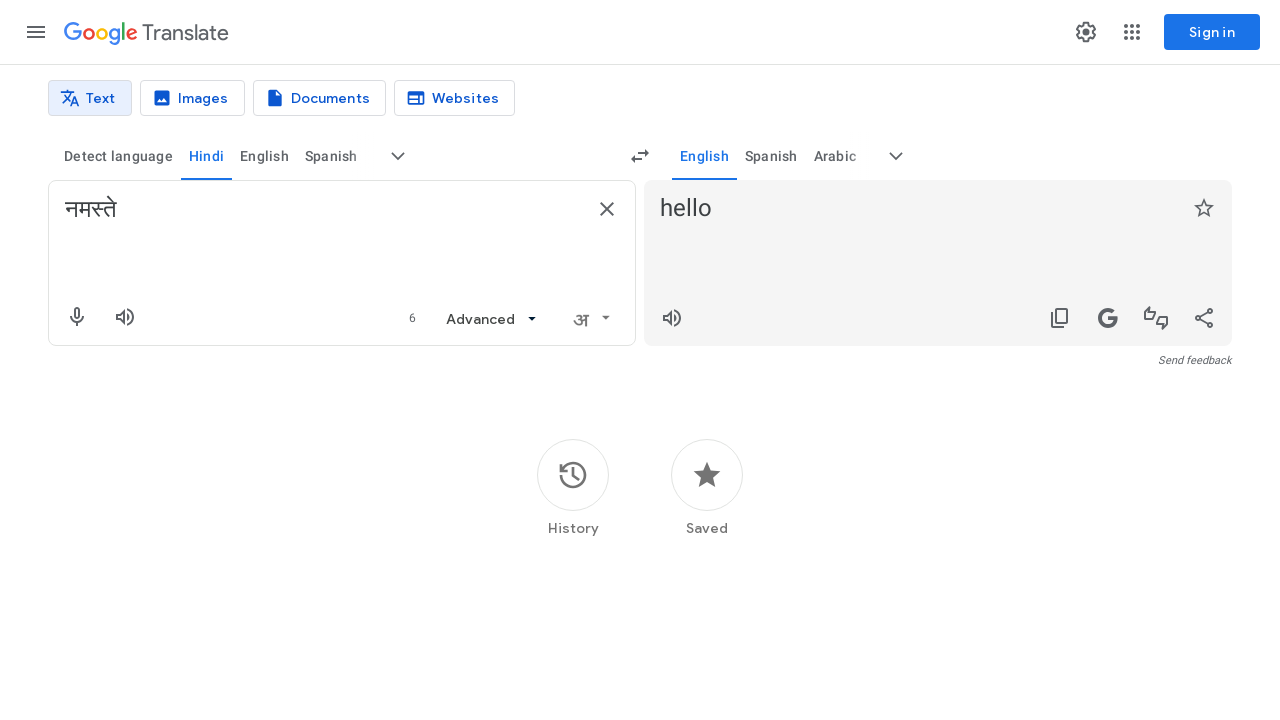

Navigated to Google Translate with Hindi to English translation of 'हाय, कैसे हो भाई?'
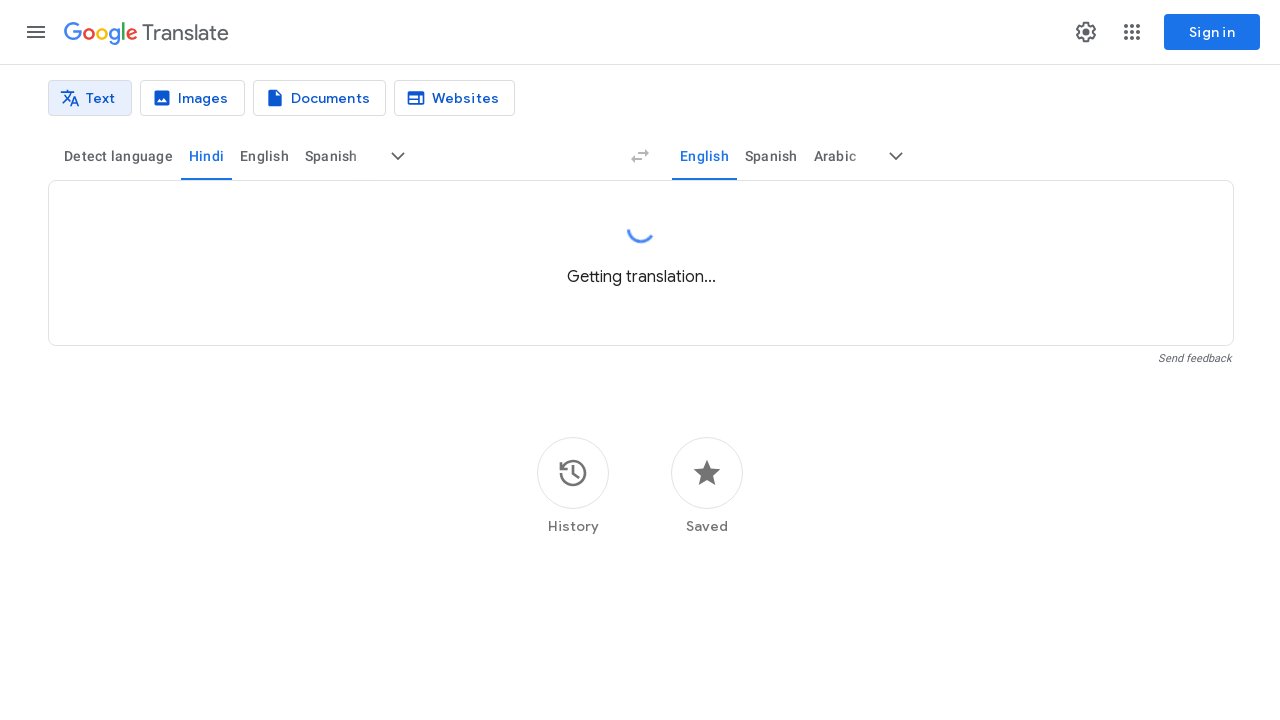

Waited for transliteration element to load
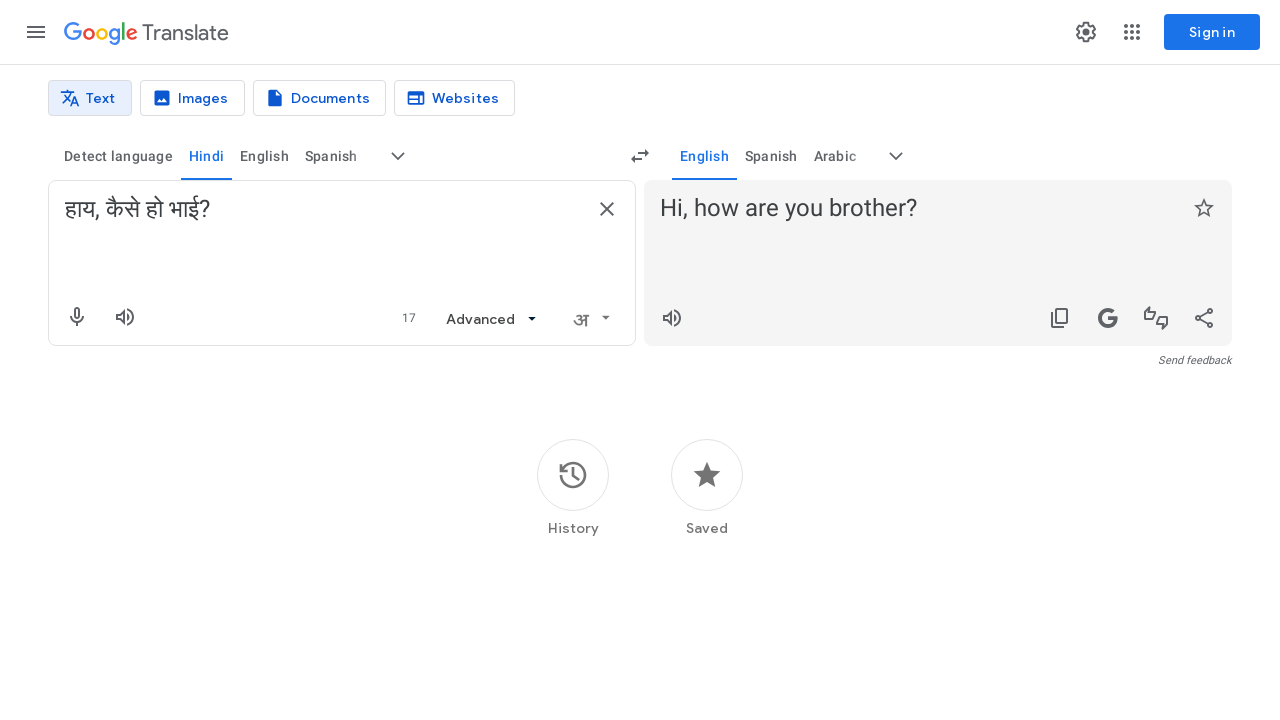

Queried transliteration element
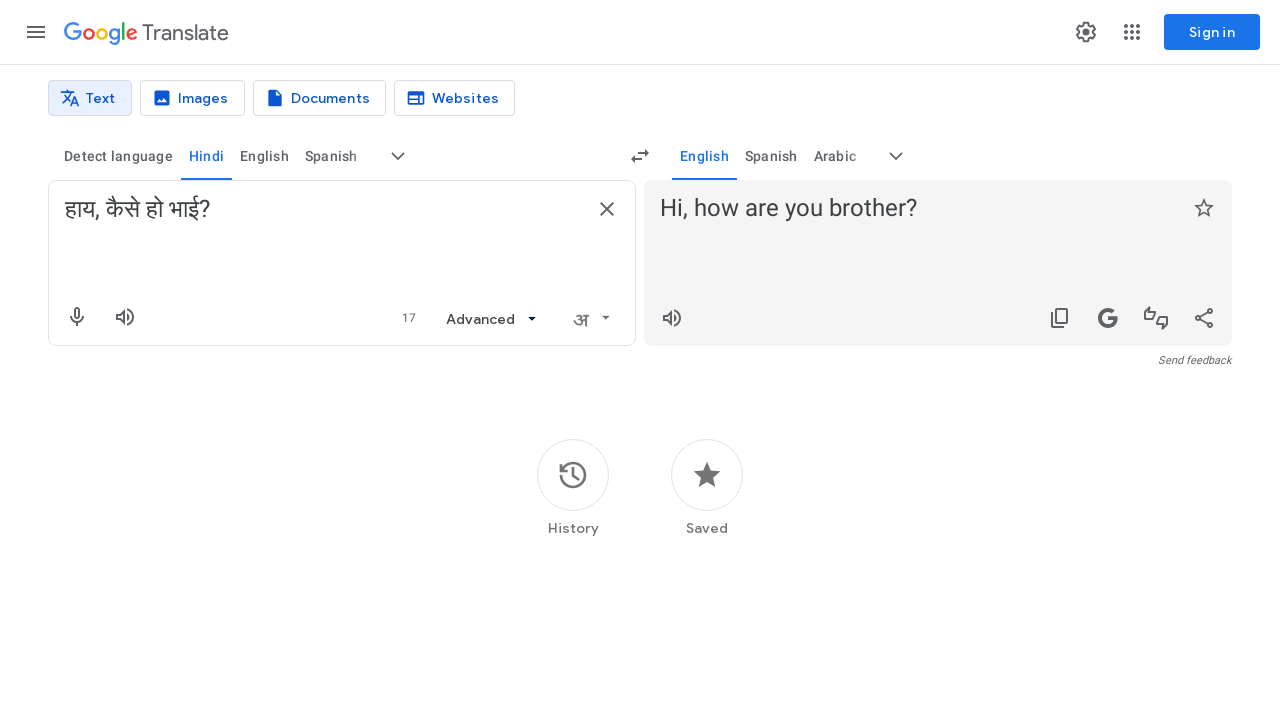

Extracted Hindi transliteration text: 
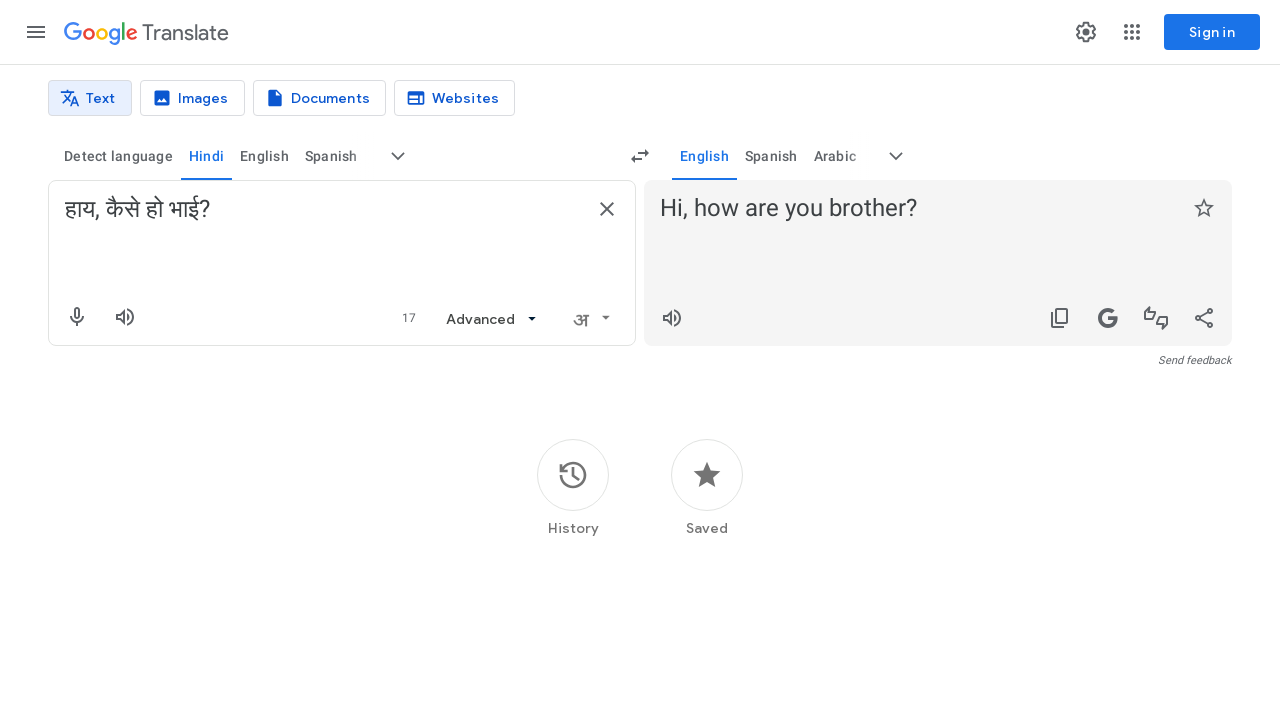

Queried translation element
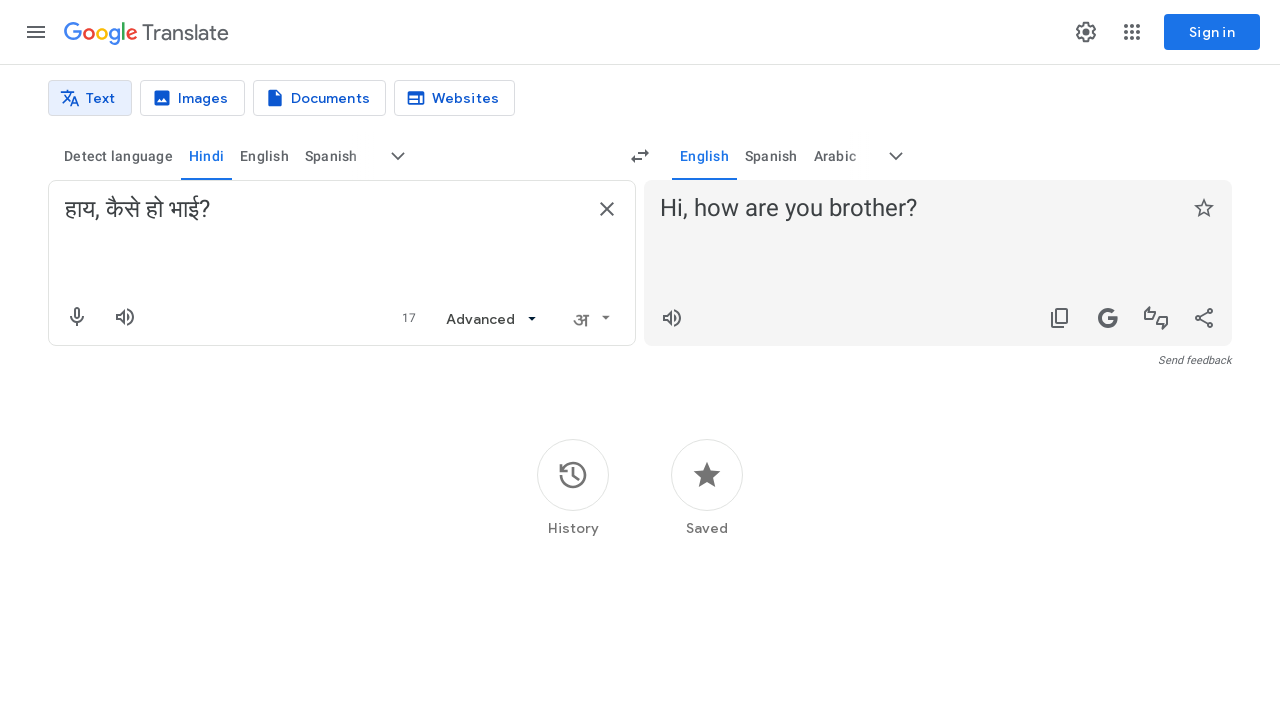

Extracted Hindi to English translation text: Hi, how are you brother?
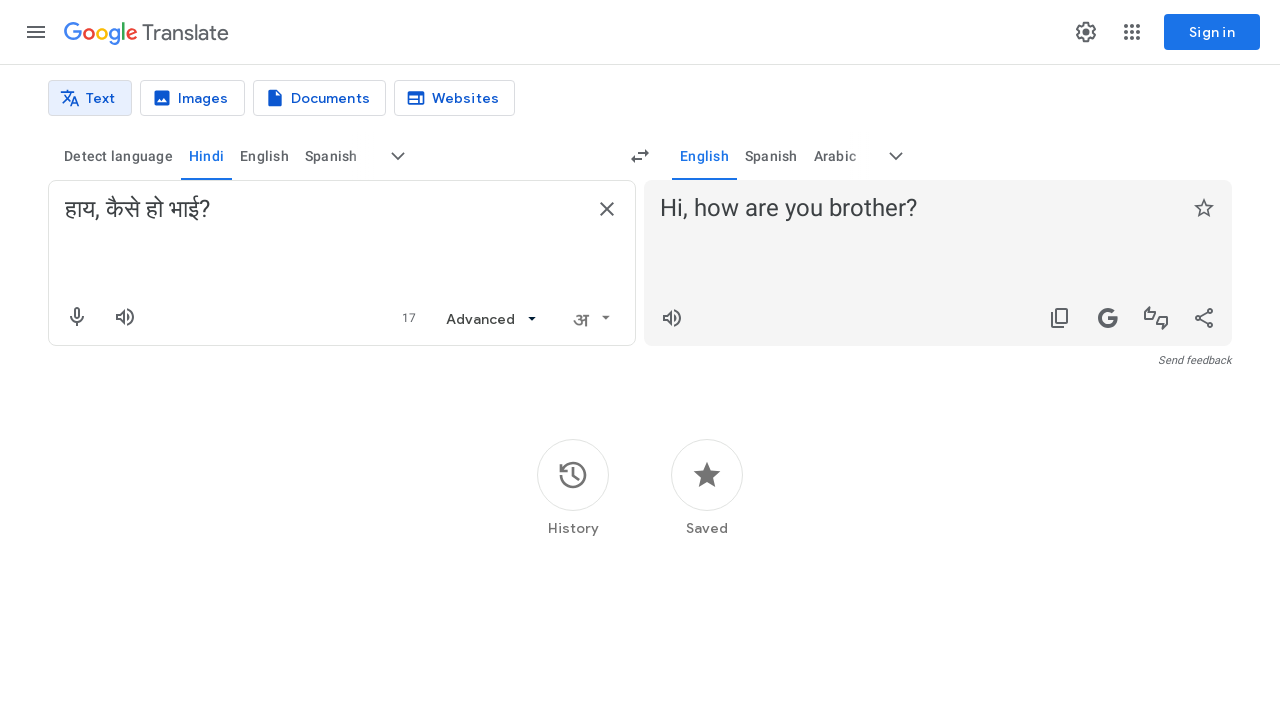

Navigated to Google Translate with Urdu to English translation of 'ہیلو بھائی کیسے ہیں آپ؟'
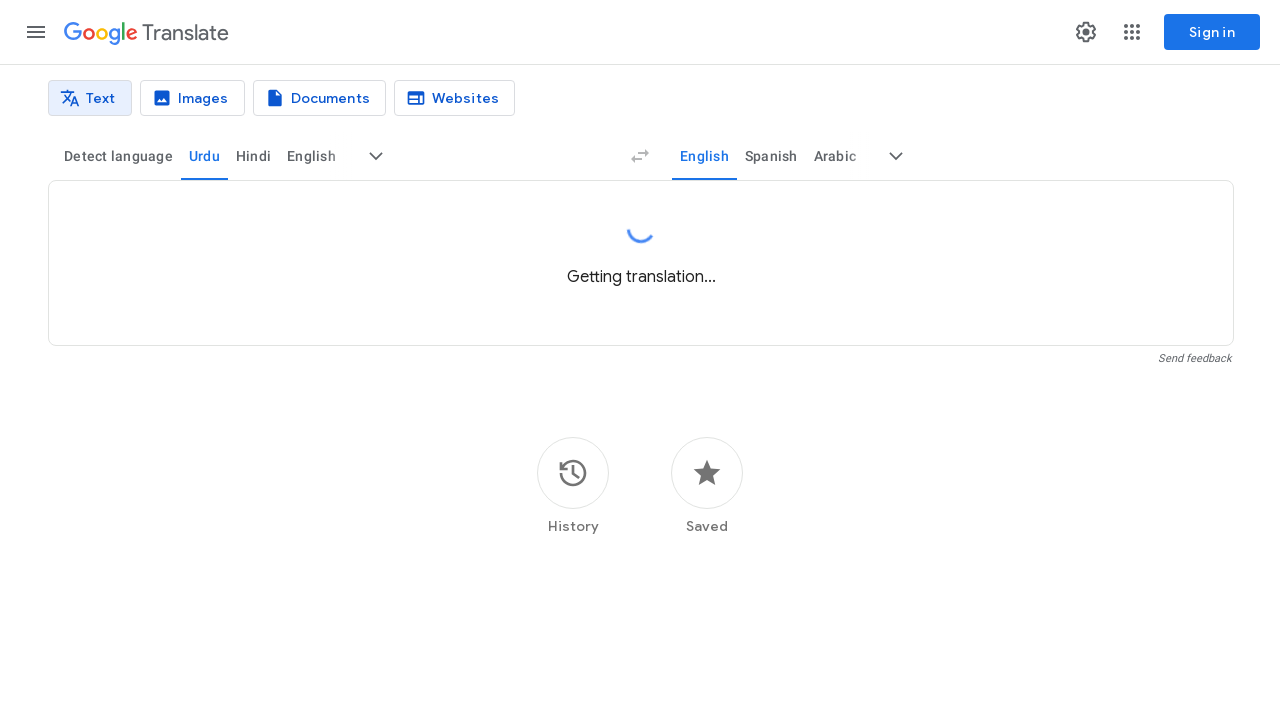

Waited for transliteration element to load for Urdu text
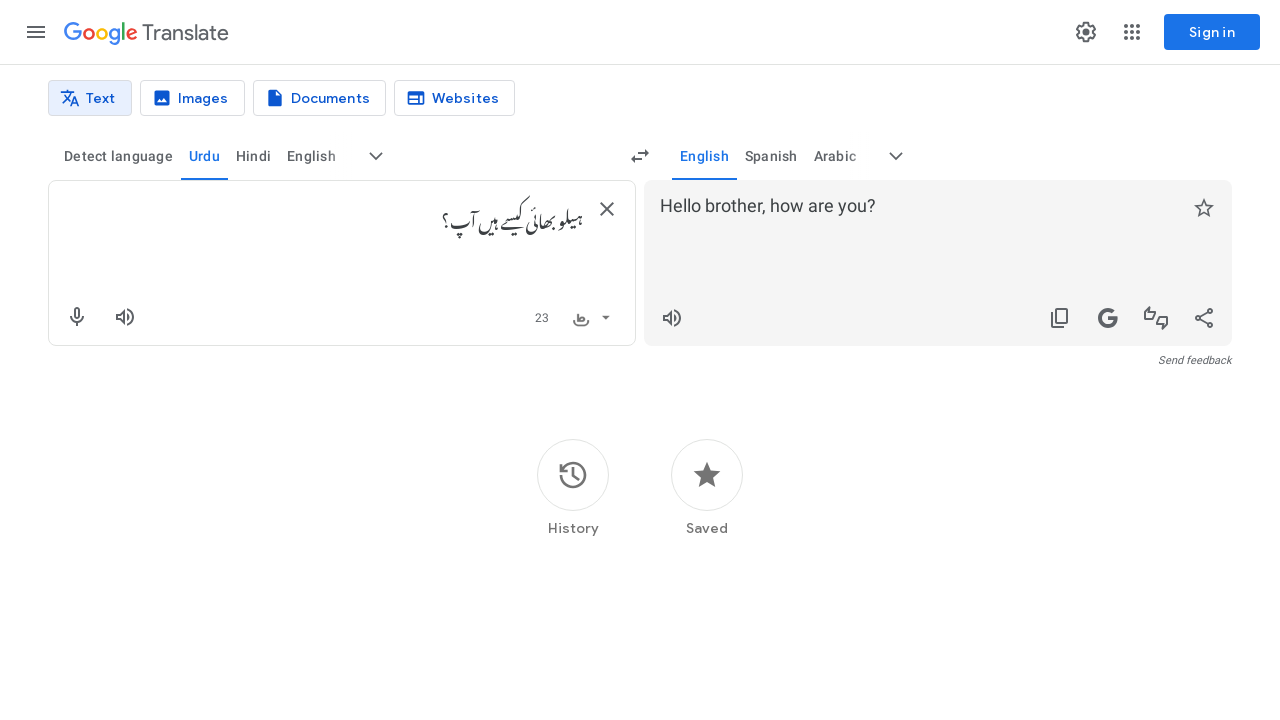

Queried transliteration element for Urdu text
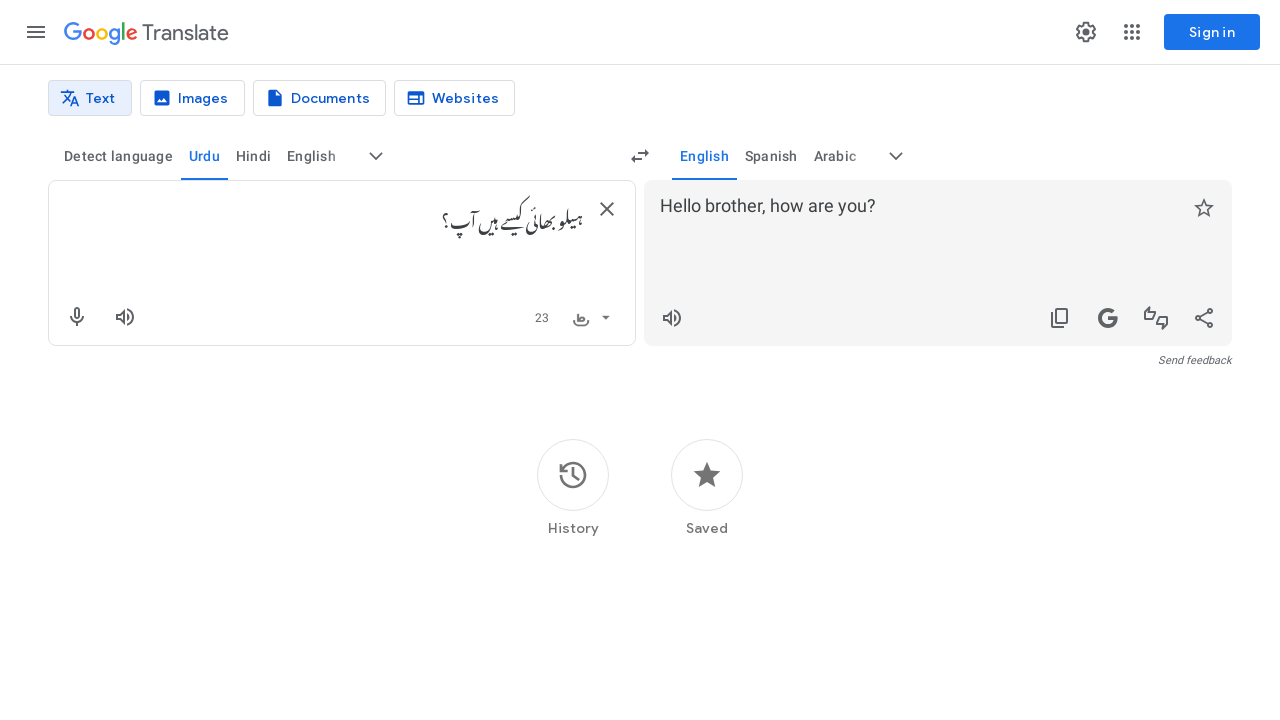

Extracted Urdu transliteration text: 
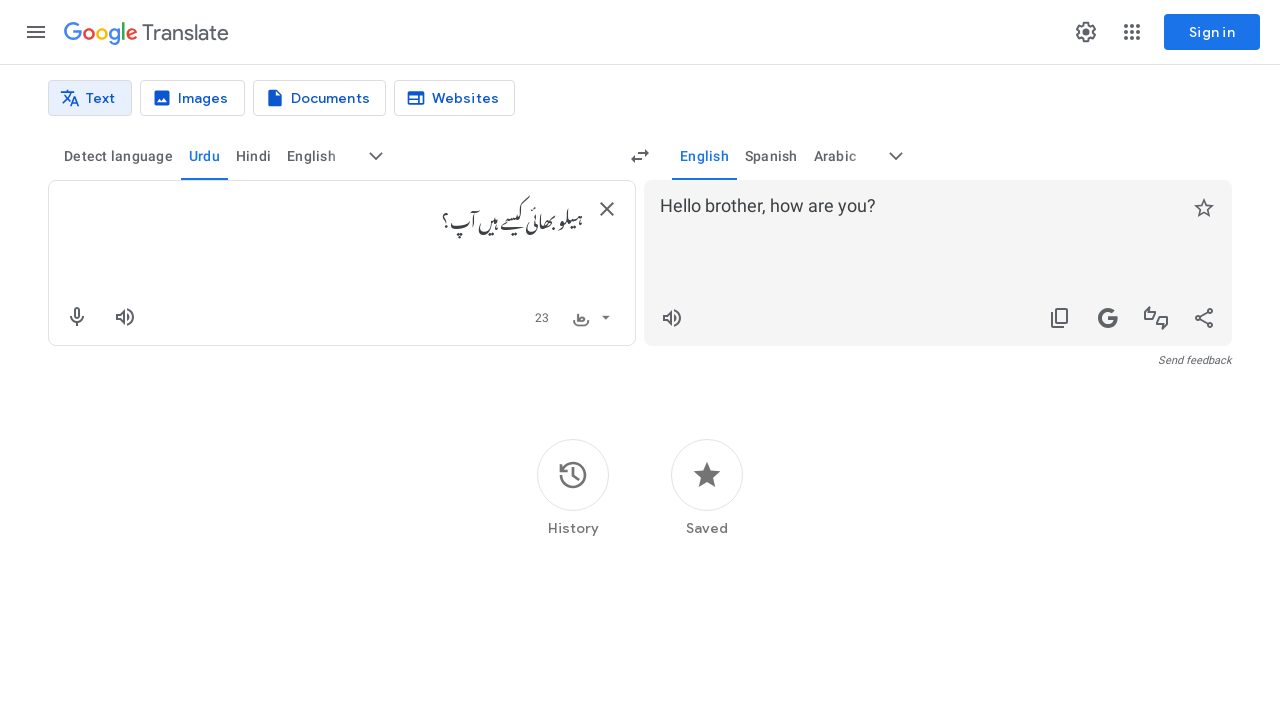

Queried translation element for Urdu text
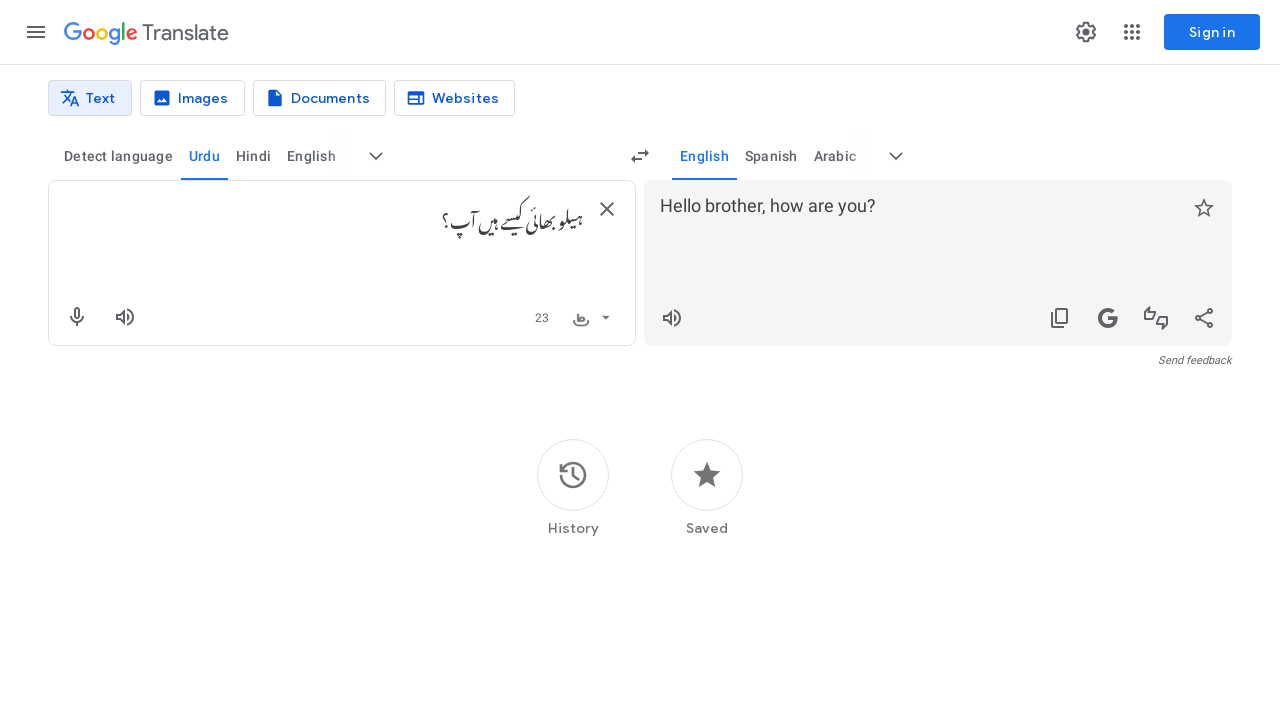

Extracted Urdu to English translation text: Hello brother, how are you?
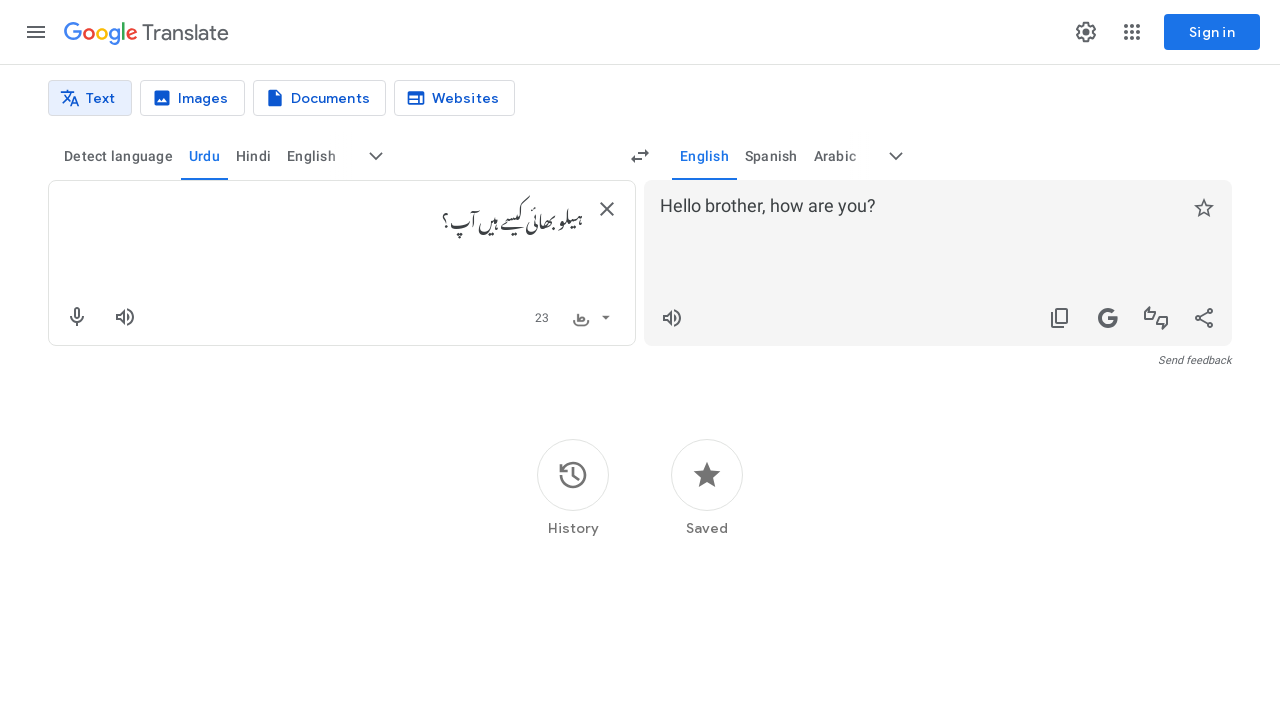

Navigated to Google Translate with Japanese to English translation of 'こんにちは、お兄さん、お元気ですか？'
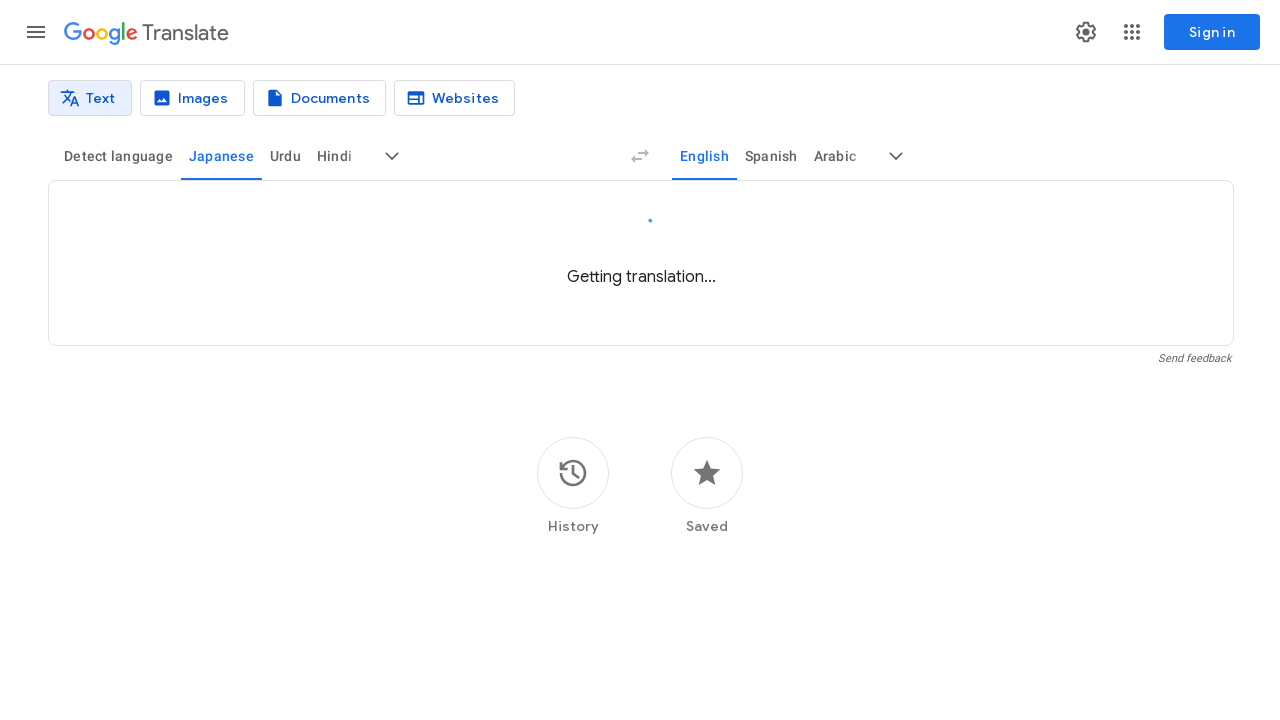

Waited for transliteration element to load for Japanese text
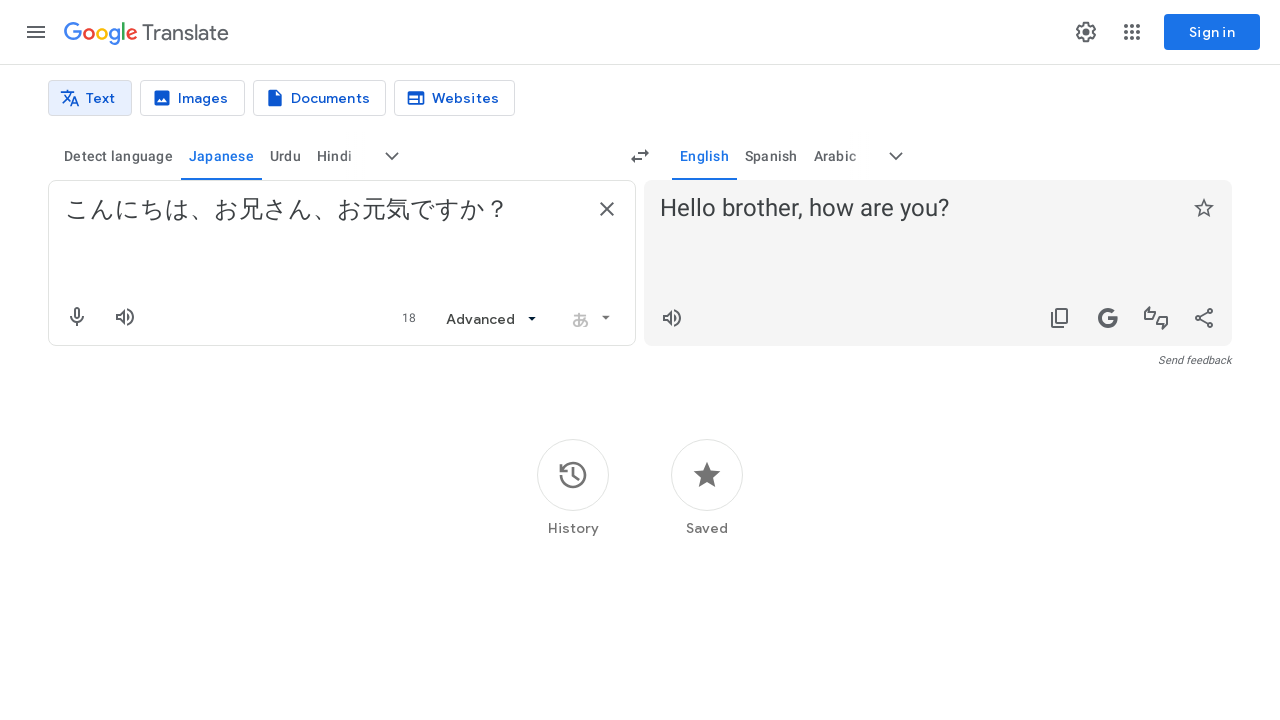

Queried transliteration element for Japanese text
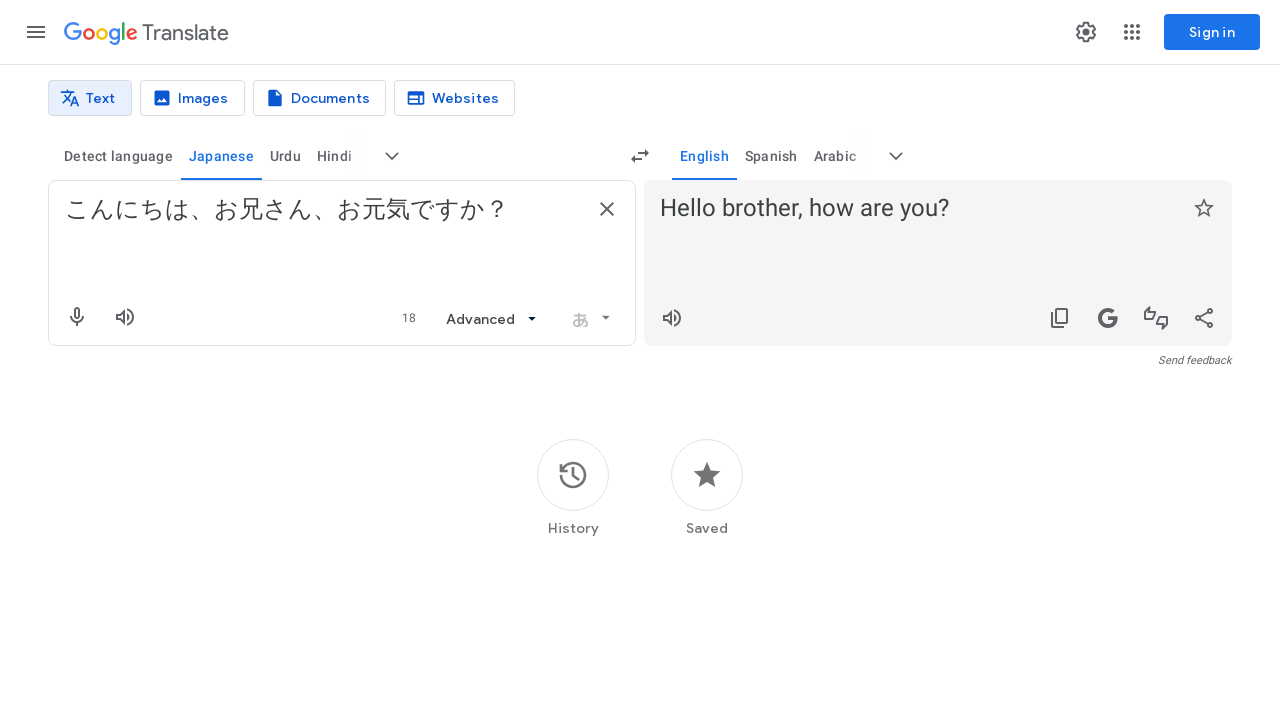

Extracted Japanese transliteration text: 
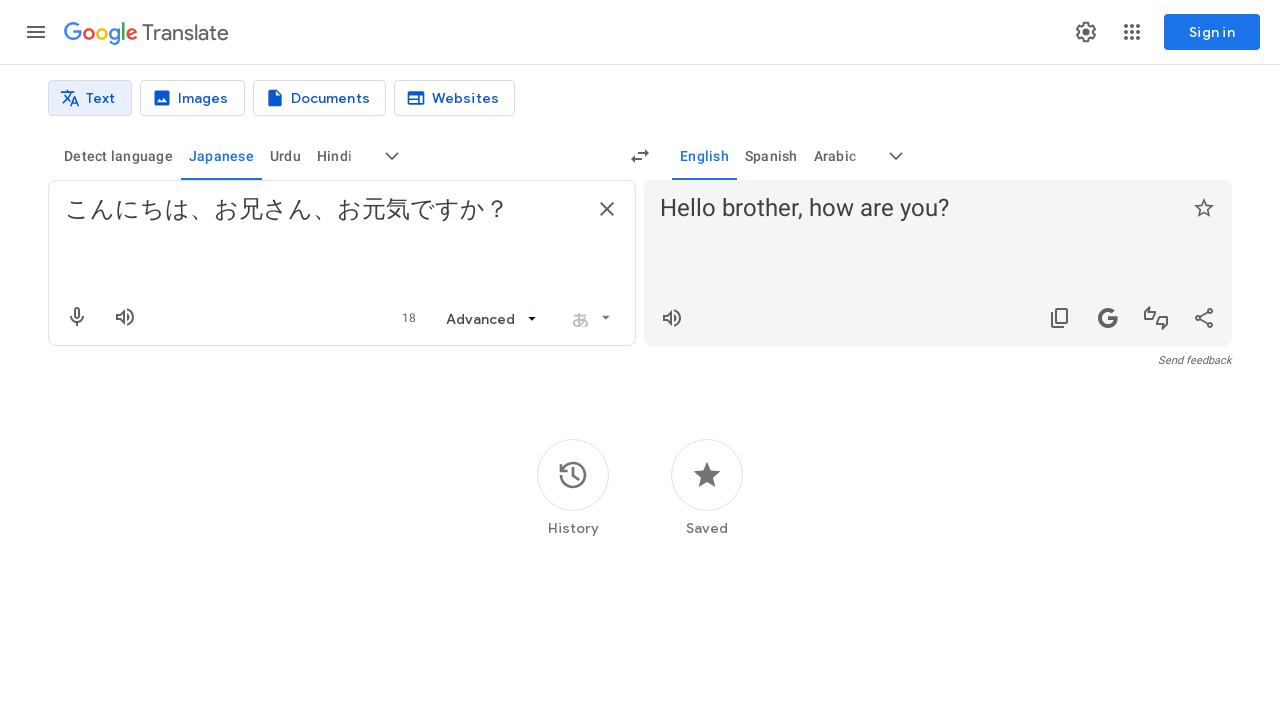

Queried translation element for Japanese text
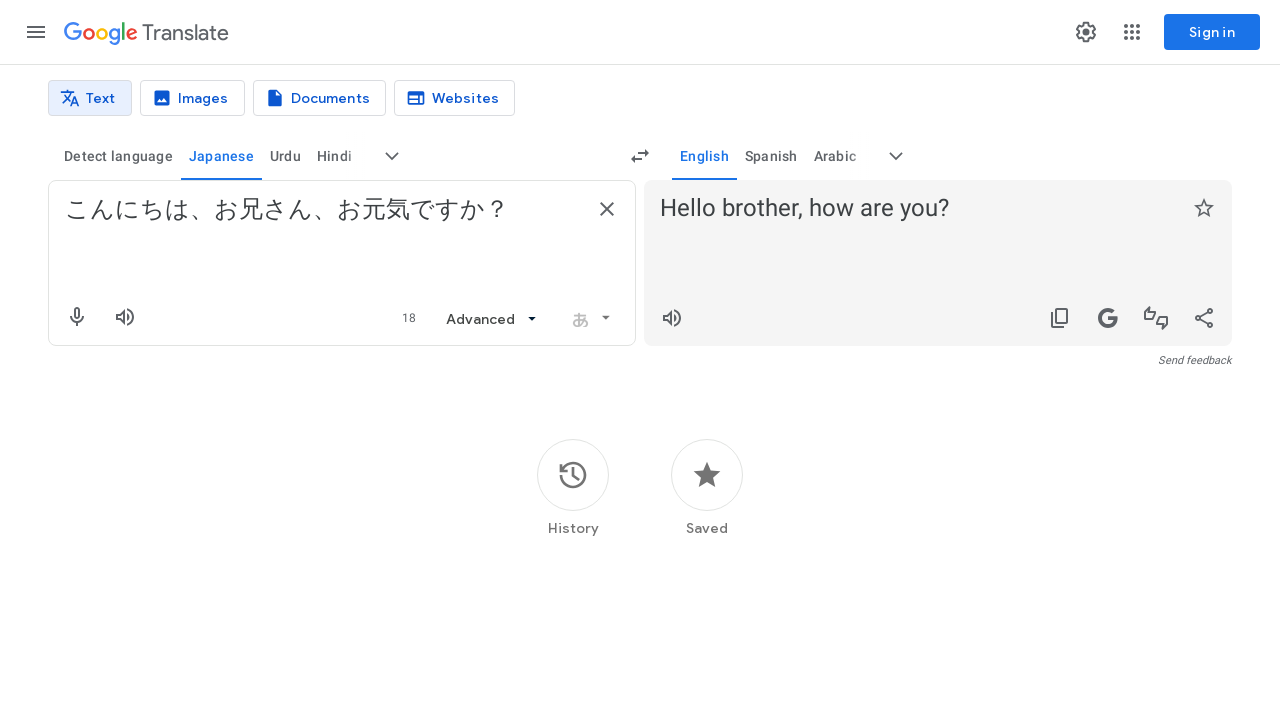

Extracted Japanese to English translation text: Hello brother, how are you?
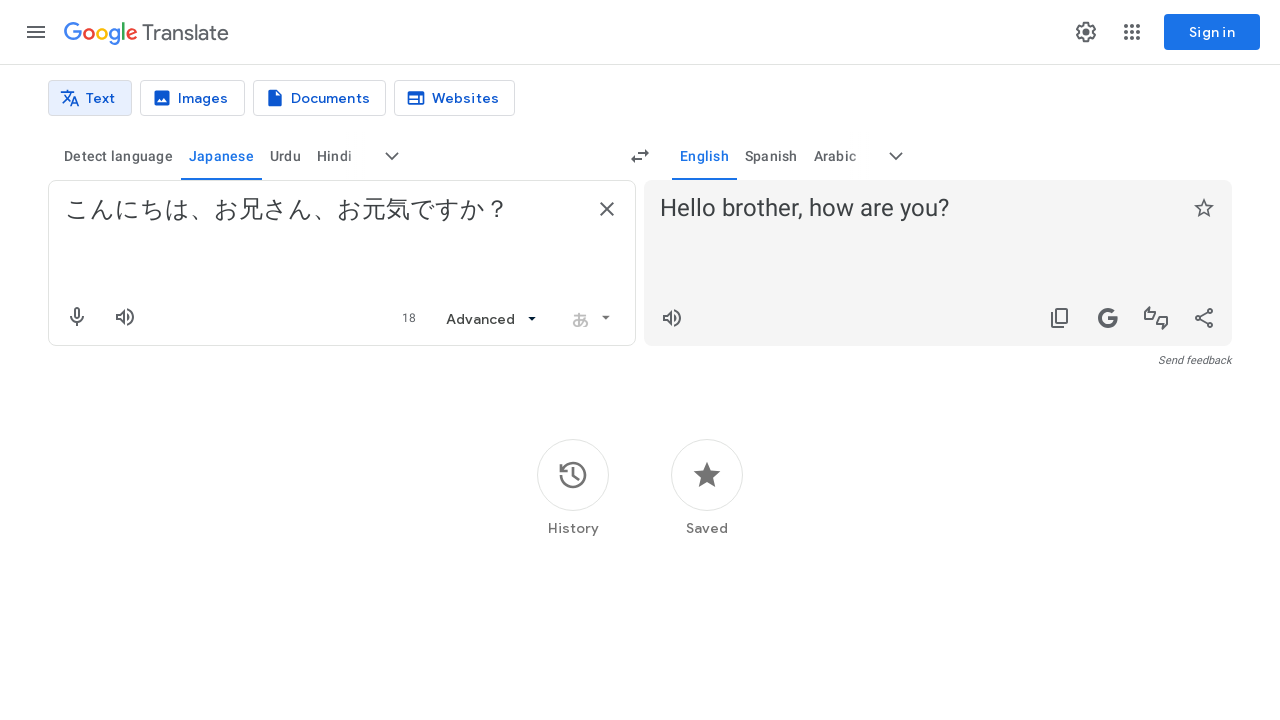

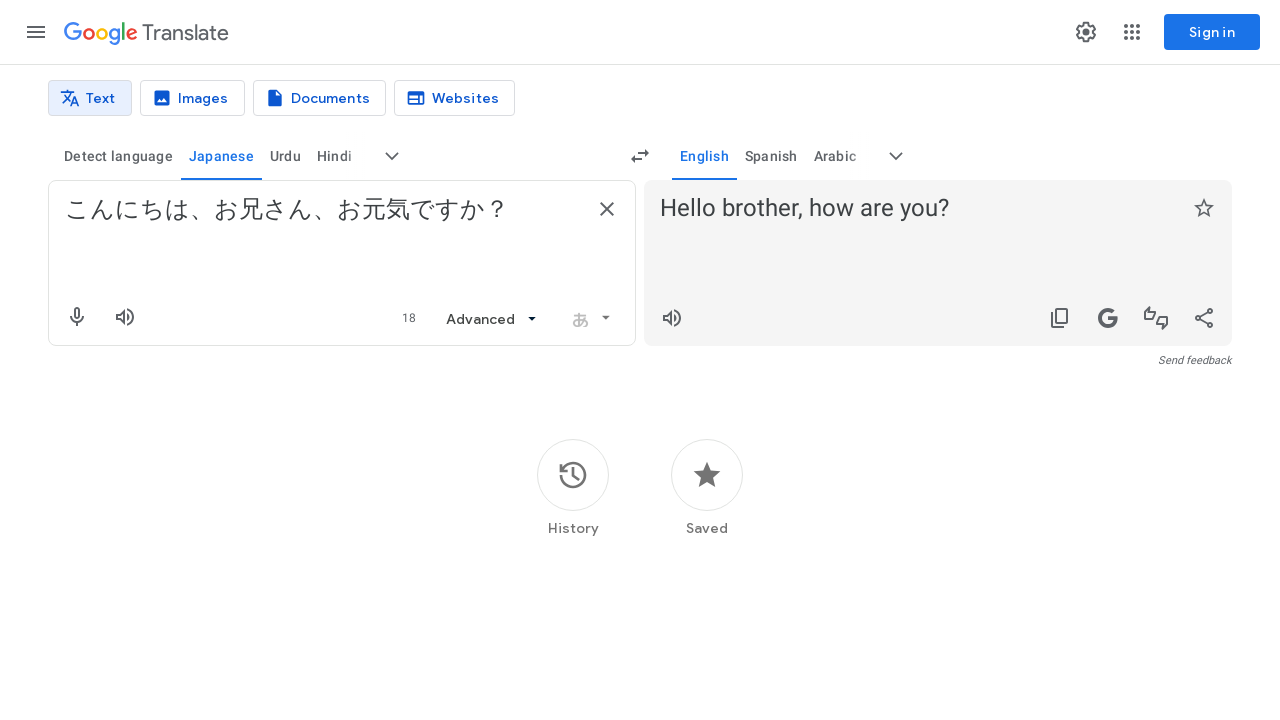